Navigates to italki Turkish language exercises page, scrolls to the bottom to load all content, and clicks a "Show More" button to expand additional content.

Starting URL: https://www.italki.com/en/community/exercises?language=turkish

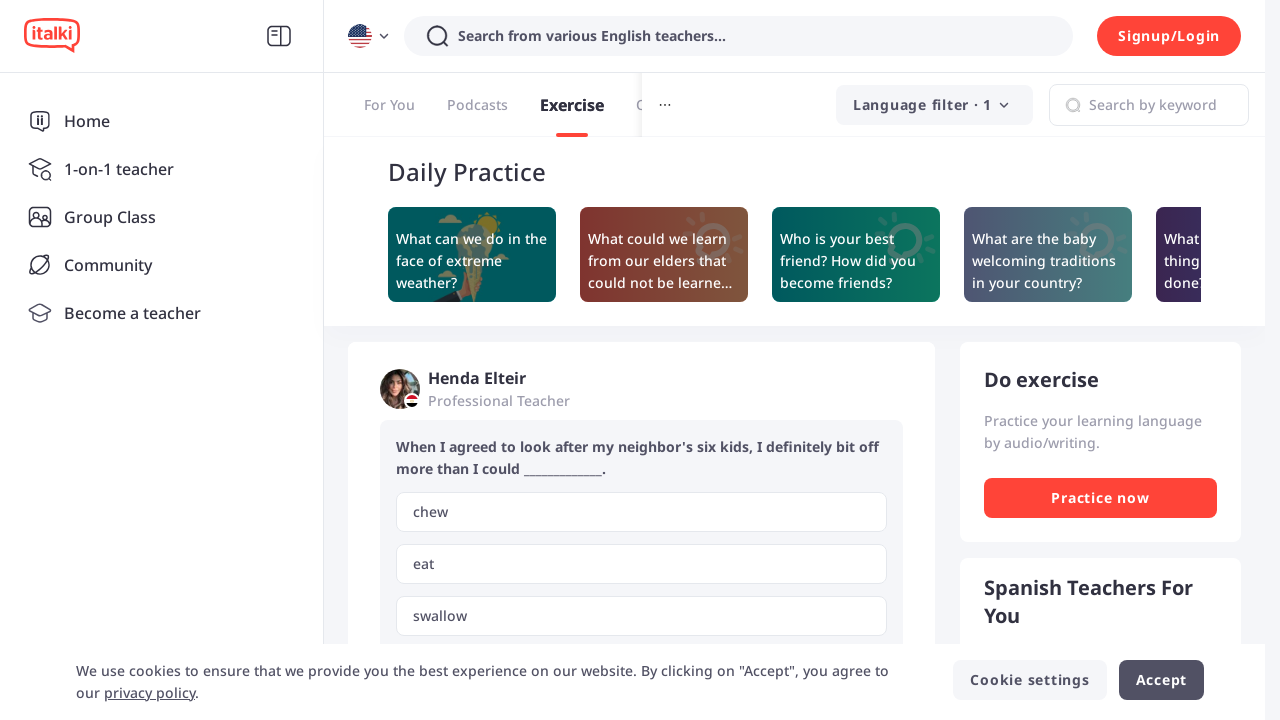

Navigated to italki Turkish language exercises page
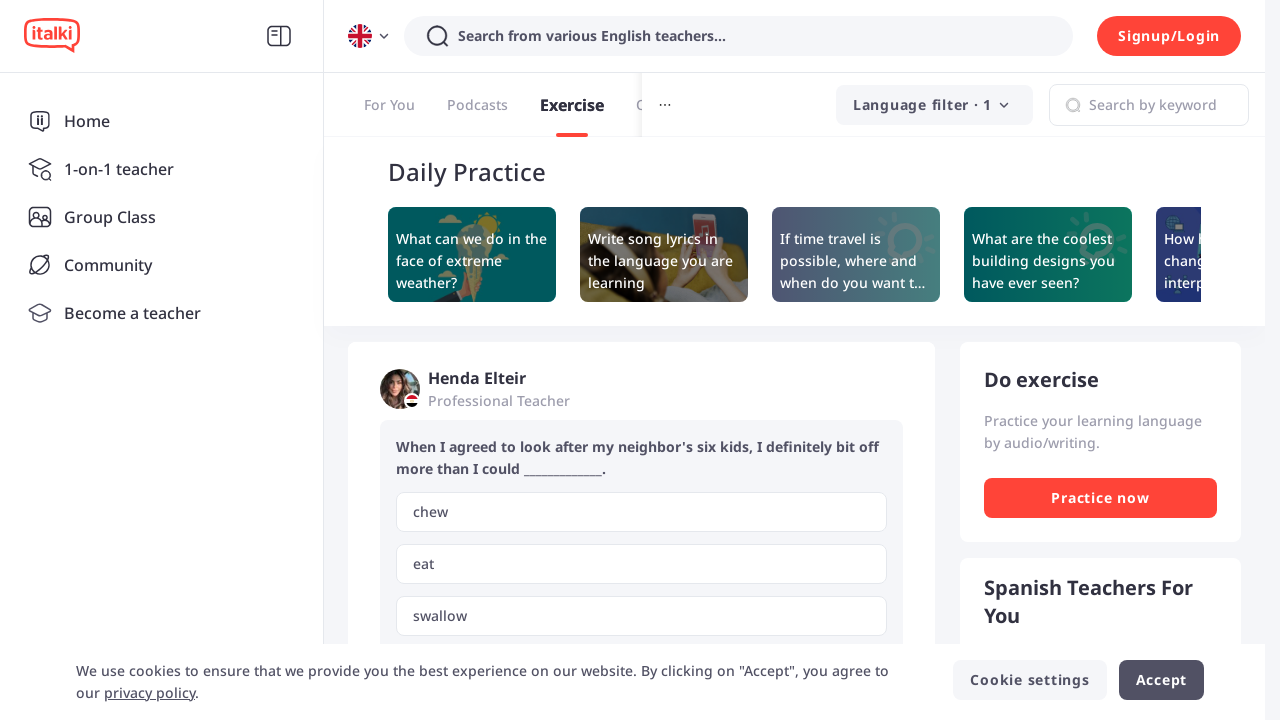

Retrieved initial scroll height
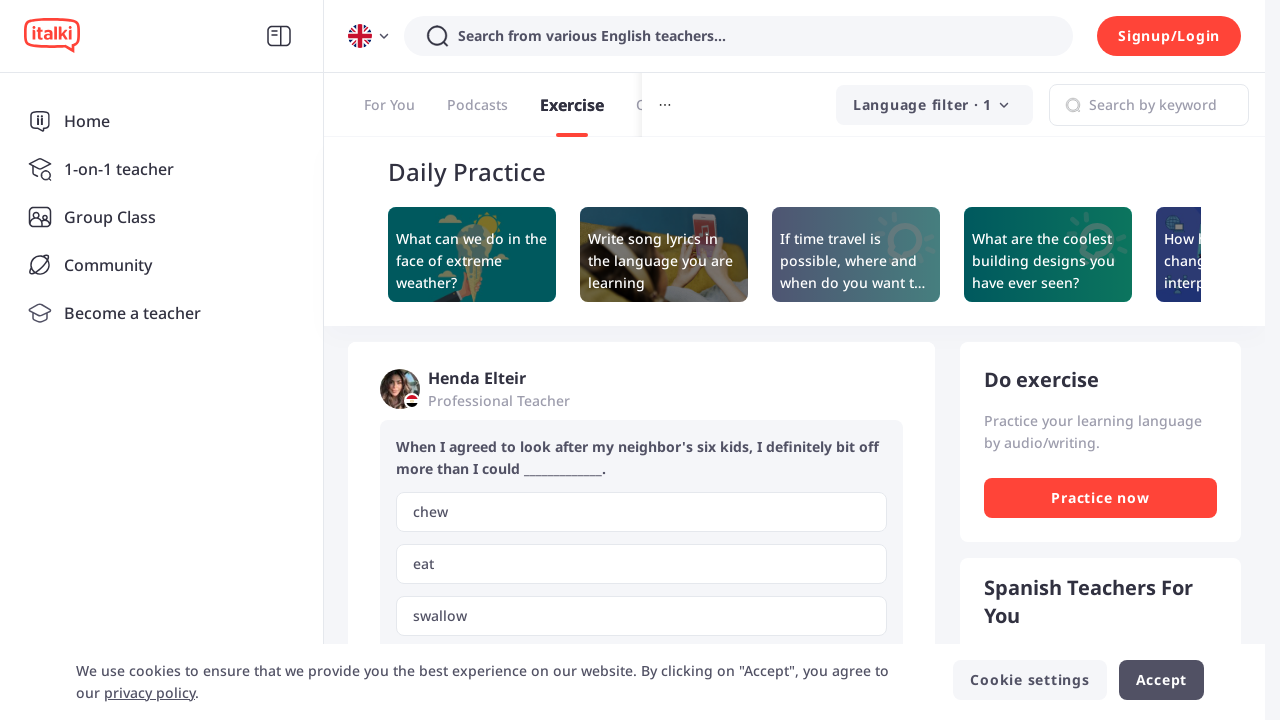

Scrolled to bottom of page
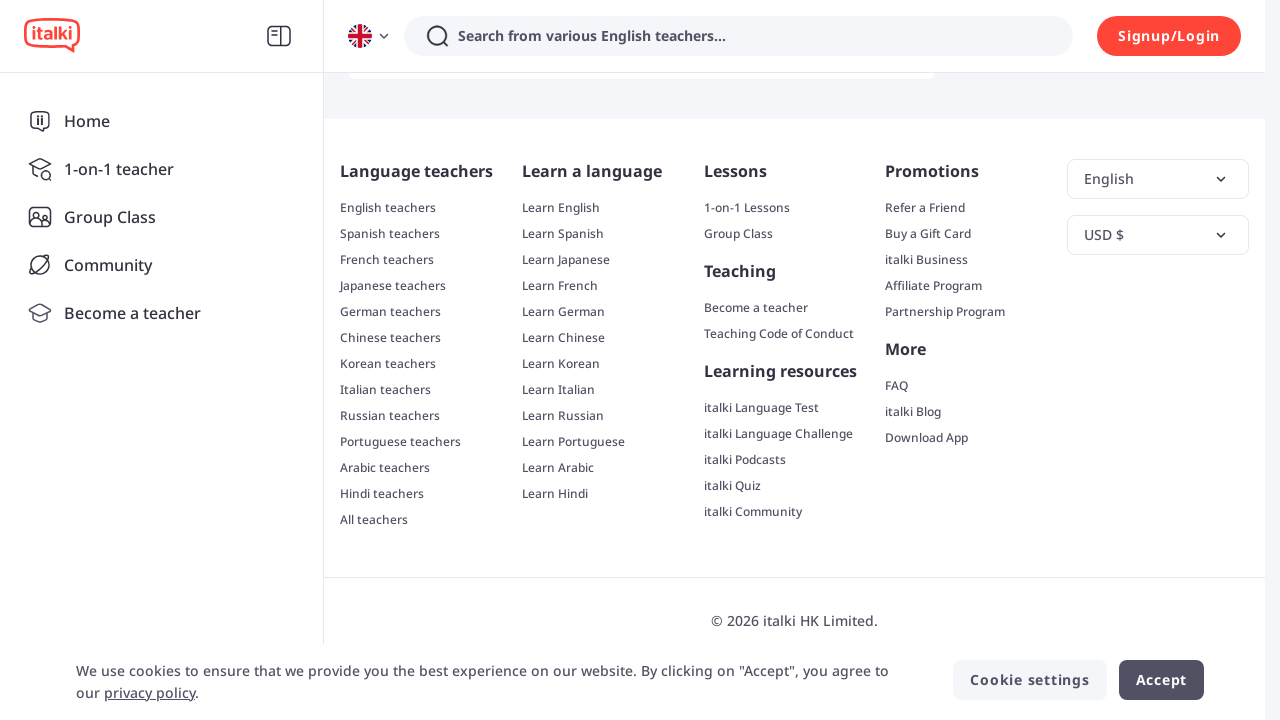

Waited 1 second for new content to load
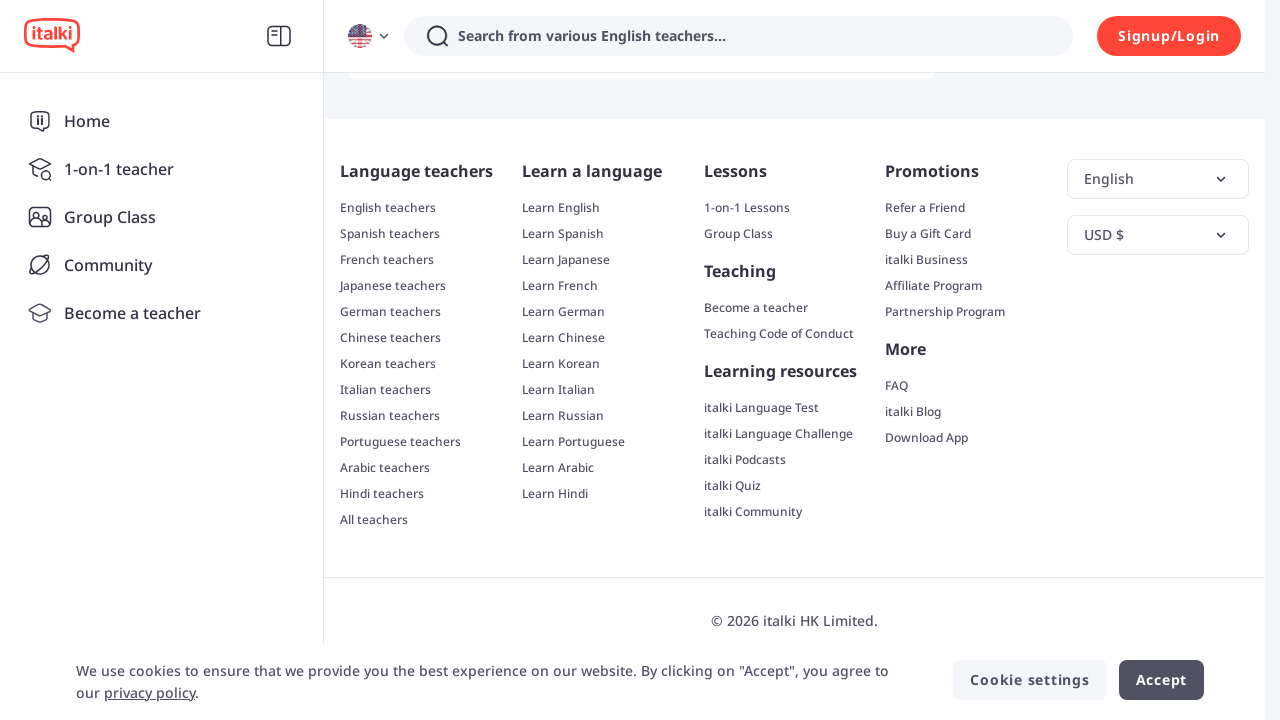

Retrieved new scroll height
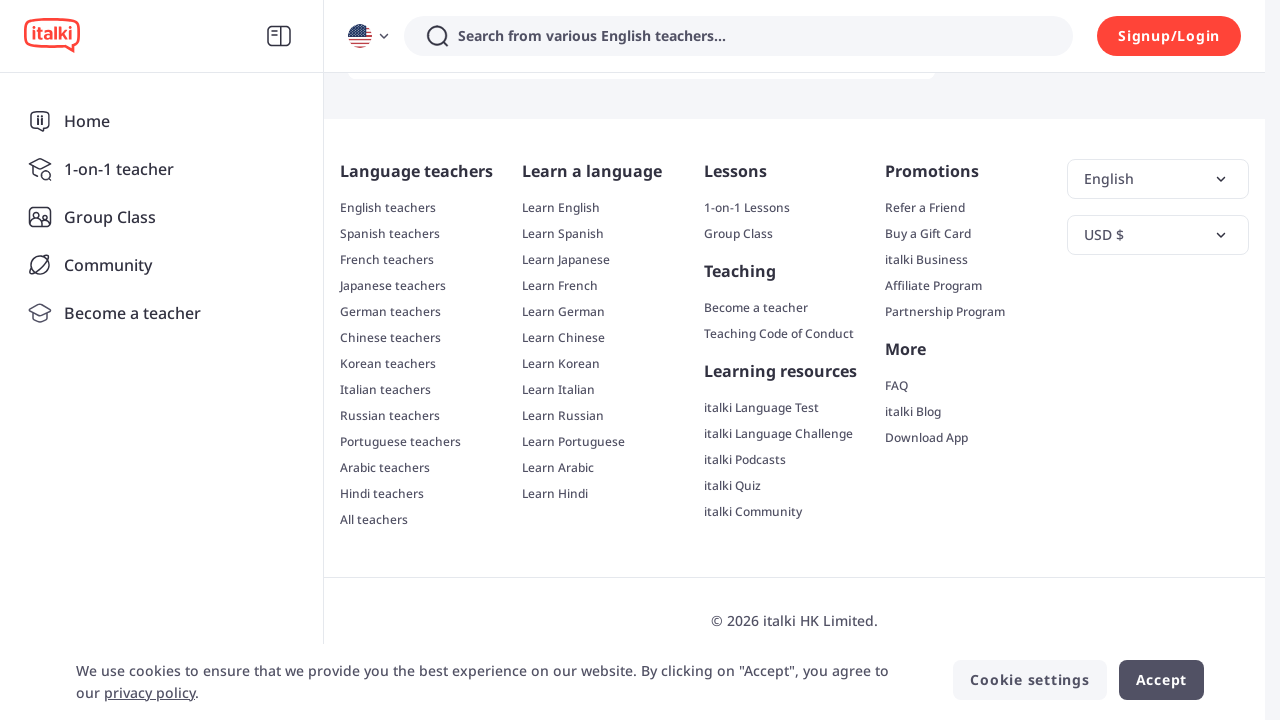

New content loaded, continuing to scroll
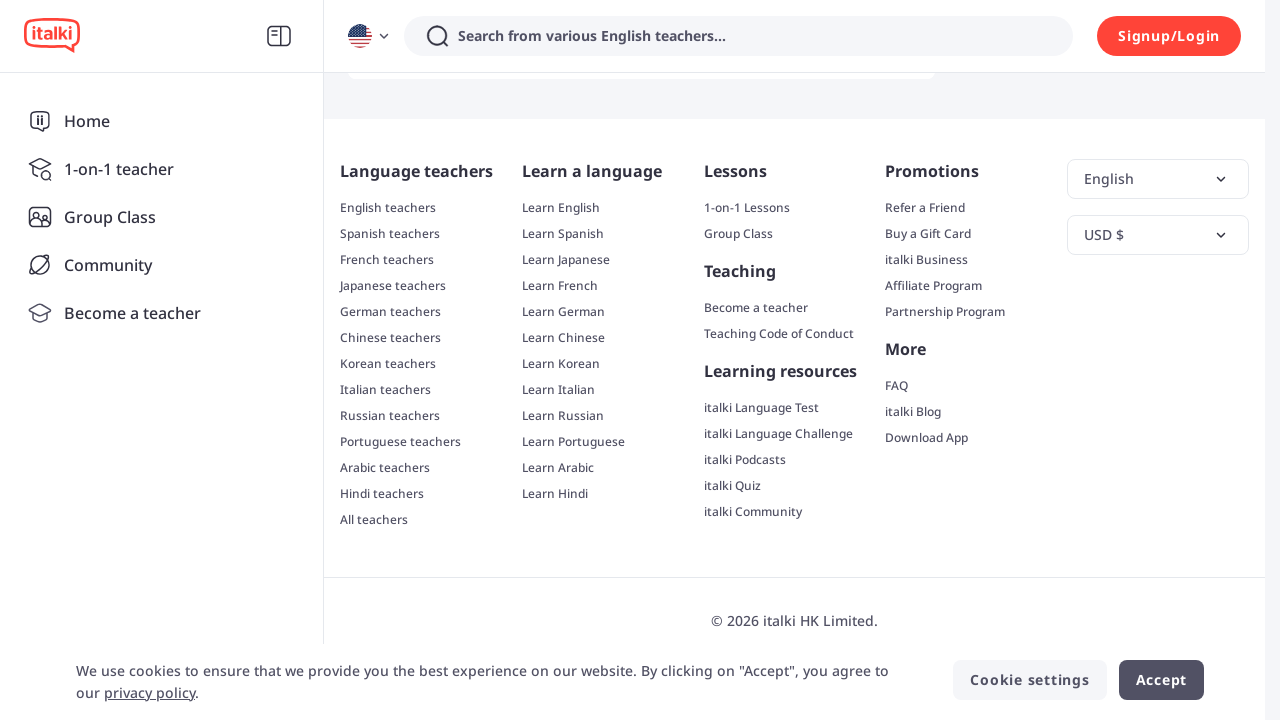

Scrolled to bottom of page
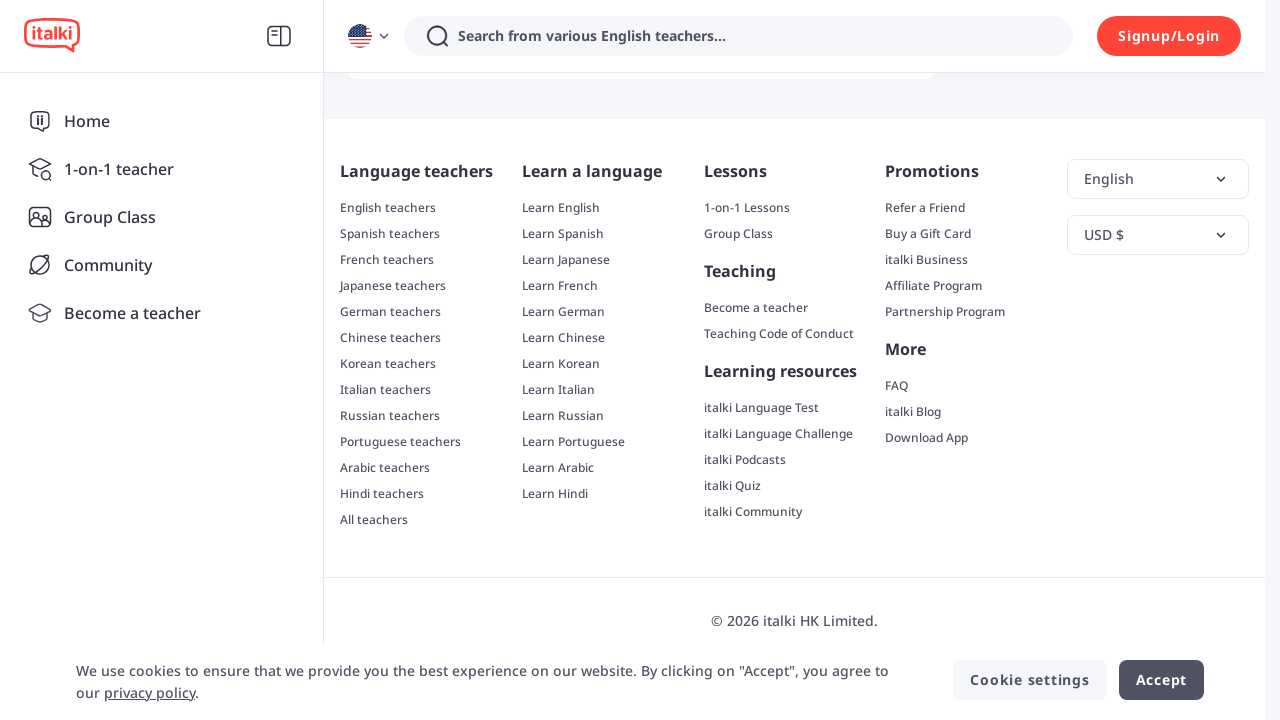

Waited 1 second for new content to load
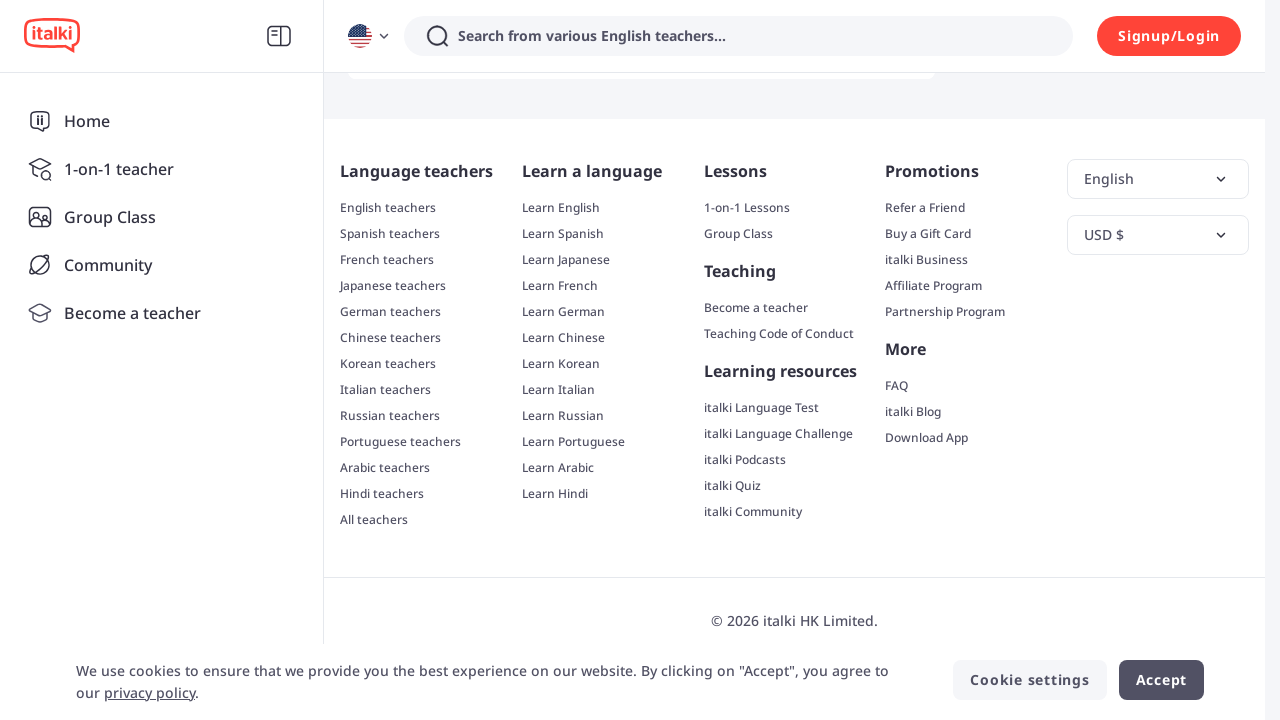

Retrieved new scroll height
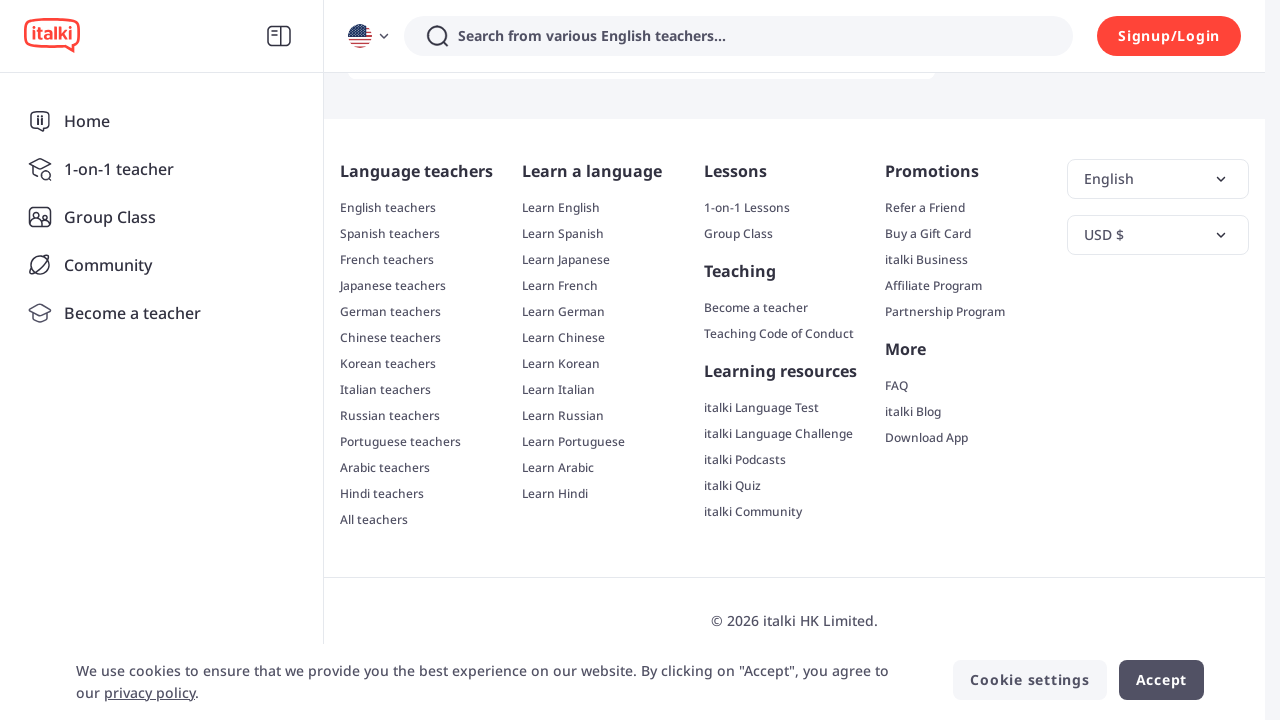

No more content to load - scroll height unchanged
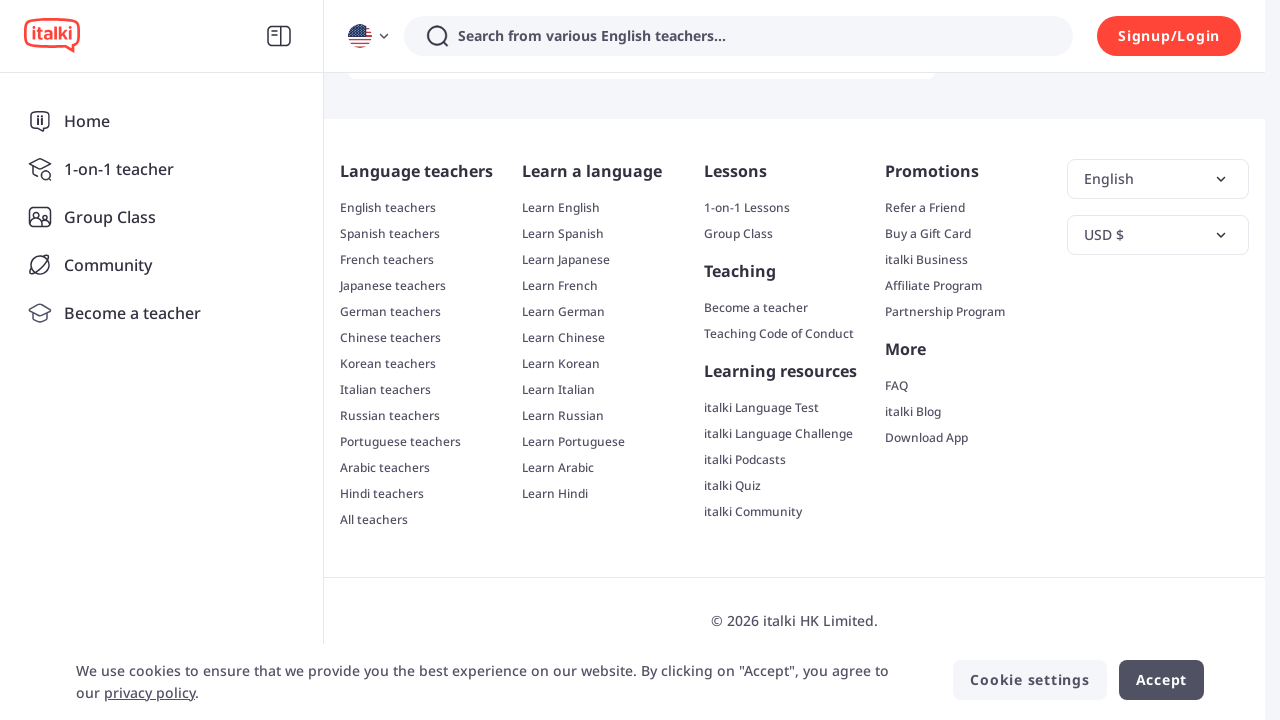

Clicked 'Show More' button to expand additional content at (630, 360) on .text-normal
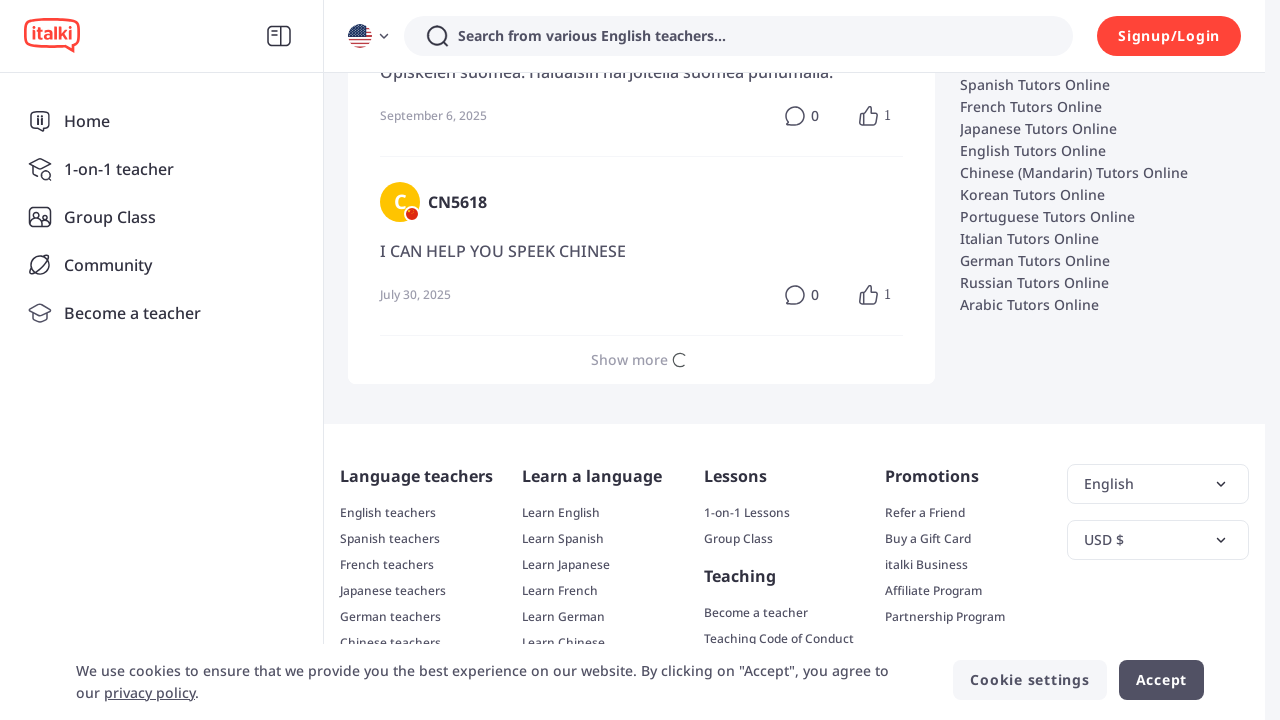

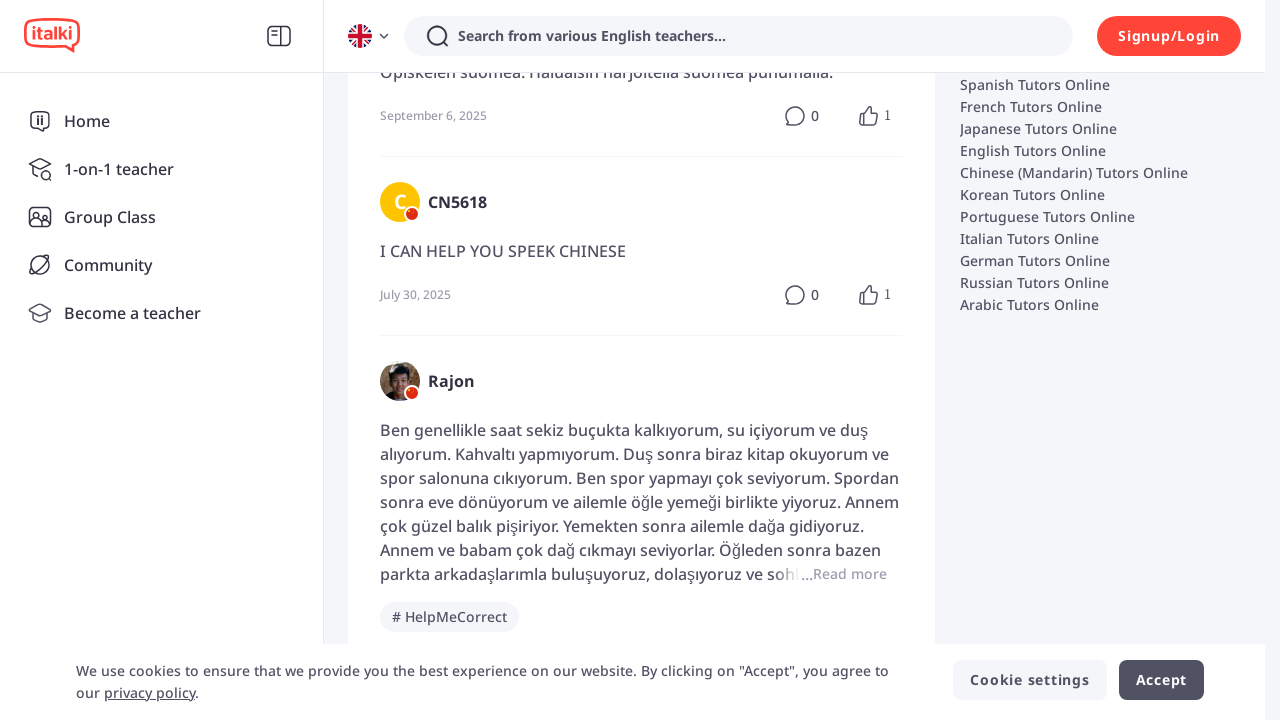